Tests product availability checking on Amul shop by handling a pincode modal (if present), entering a pincode, and verifying stock availability indicators like "Sold Out", "Add to Cart" buttons, and "Notify Me" buttons.

Starting URL: https://shop.amul.com/en/product/amul-high-protein-rose-lassi-200-ml-or-pack-of-30

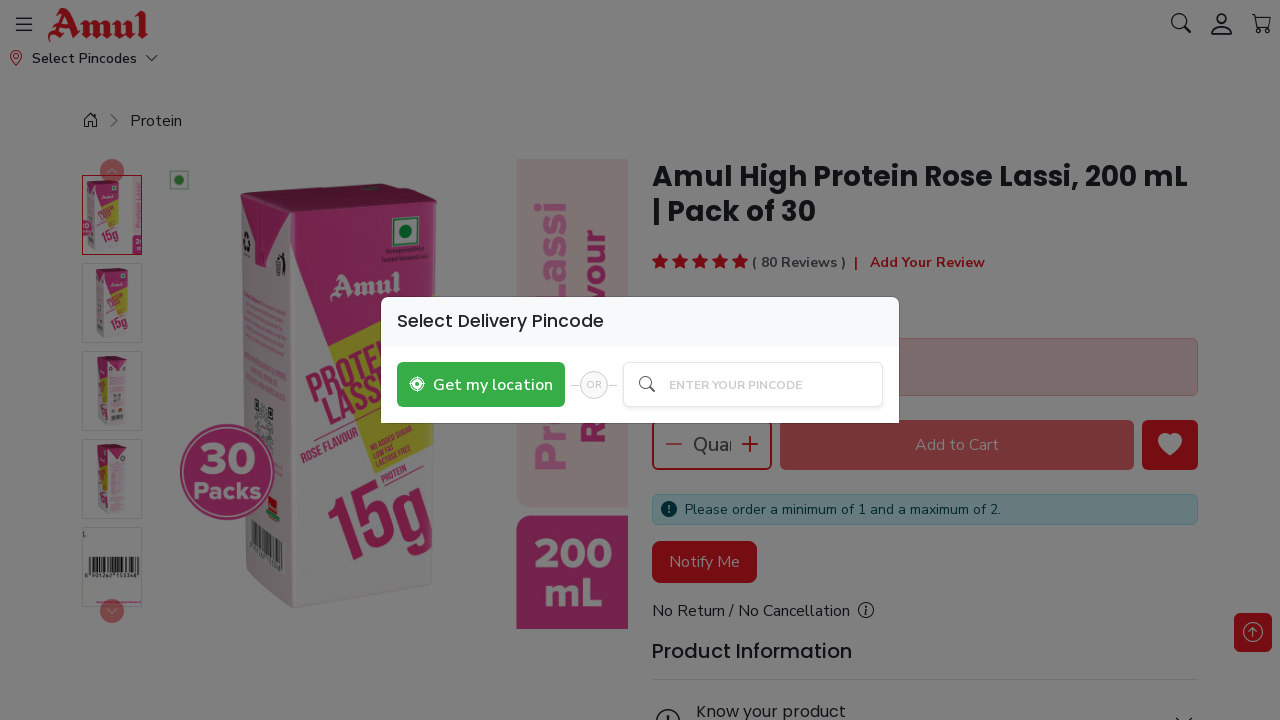

Waited for page to reach networkidle state
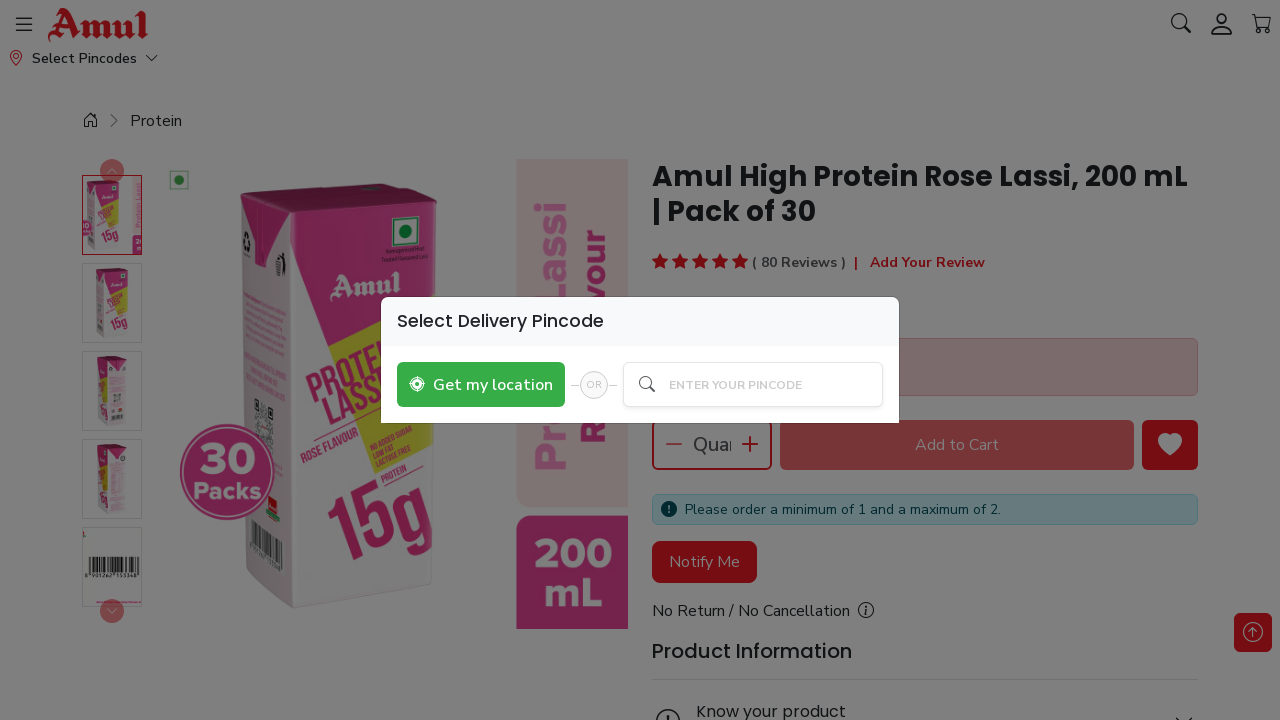

Checked for pincode modal presence
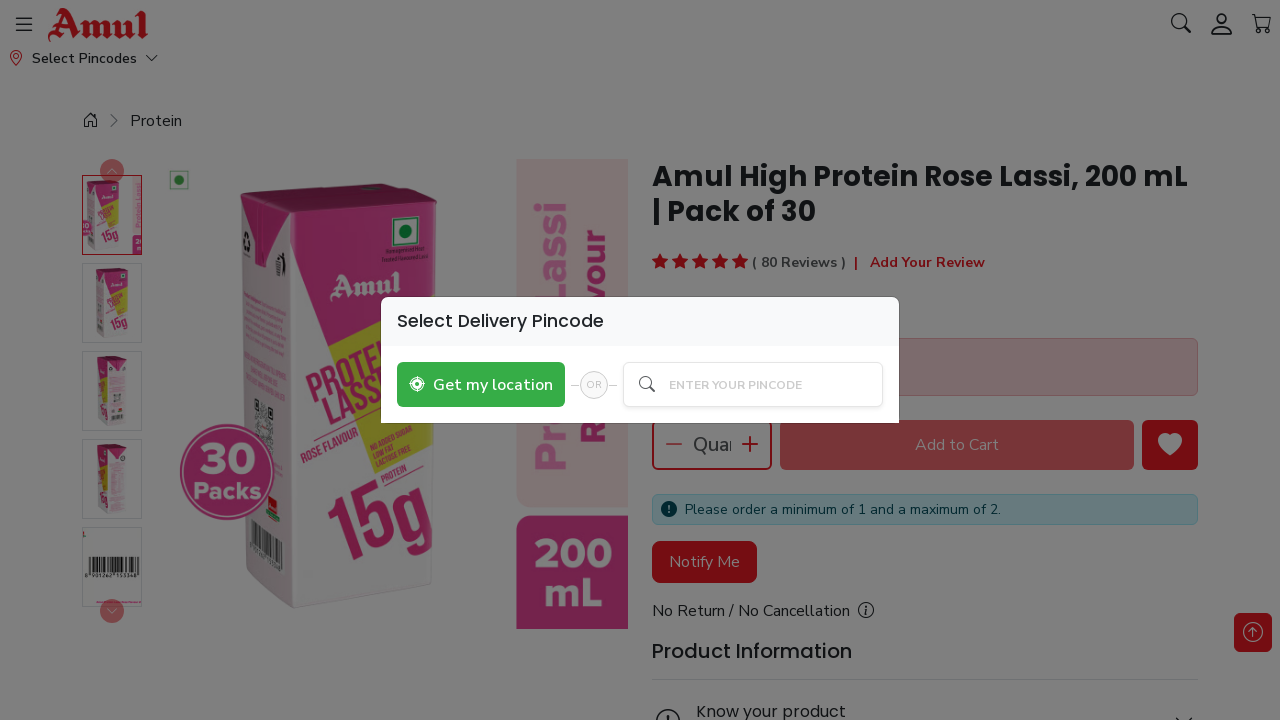

Located pincode input field
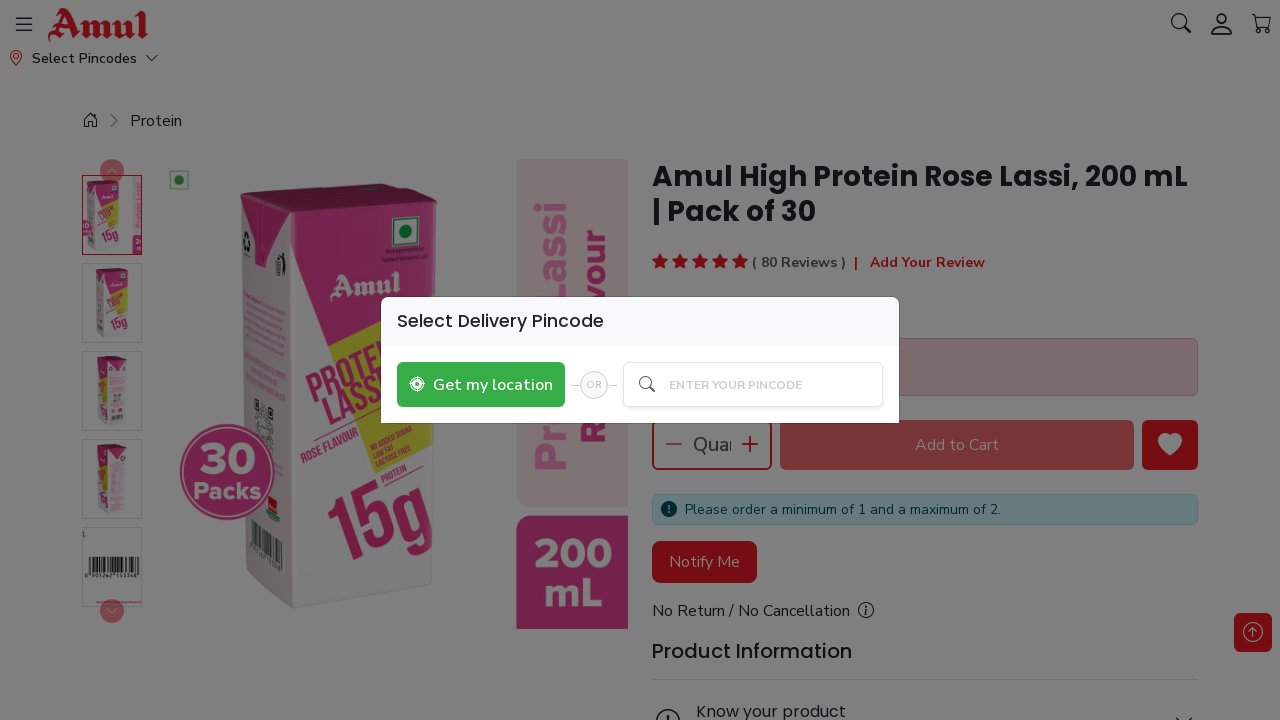

Filled pincode input with '110001'
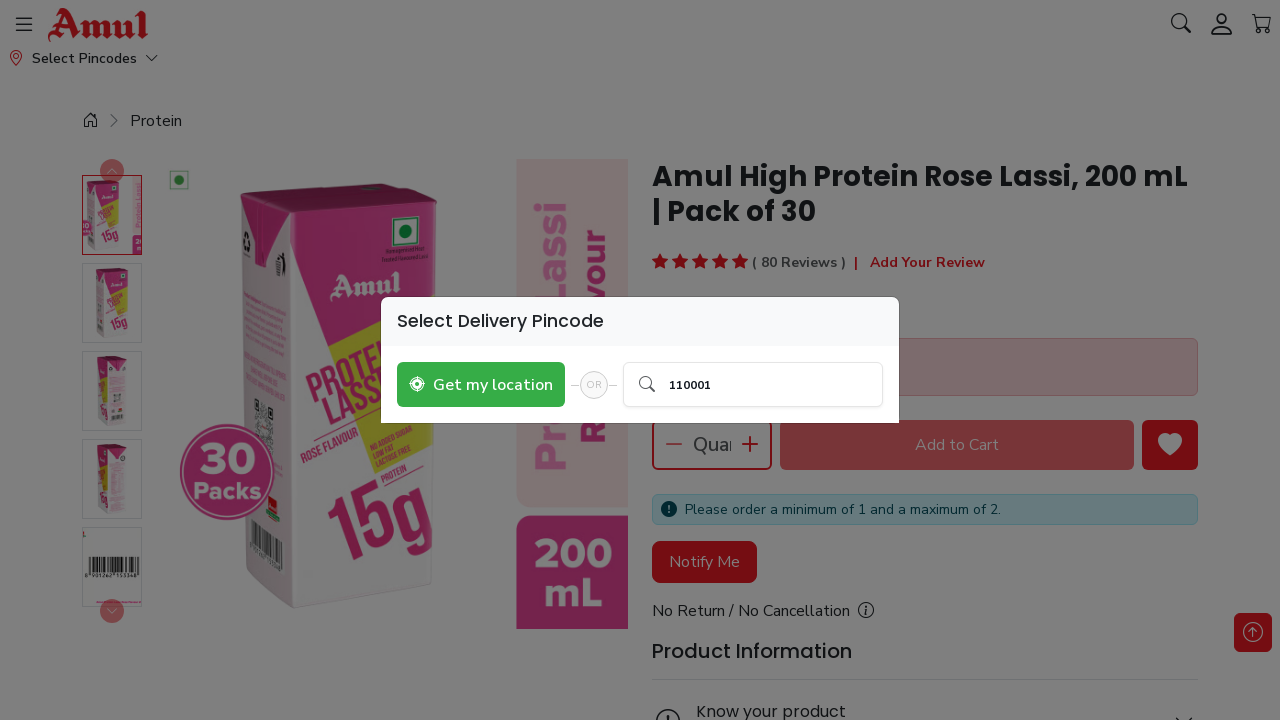

Dropdown suggestions did not appear within timeout
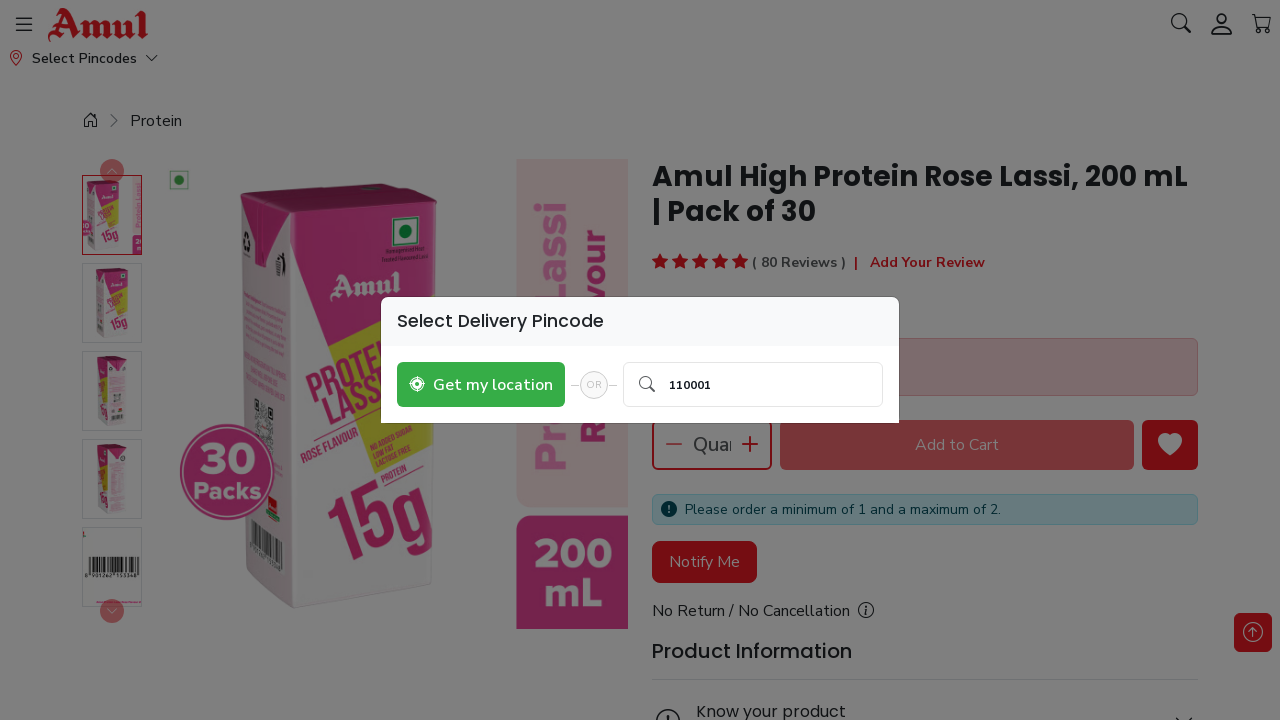

Pressed ArrowDown to navigate suggestion (fallback)
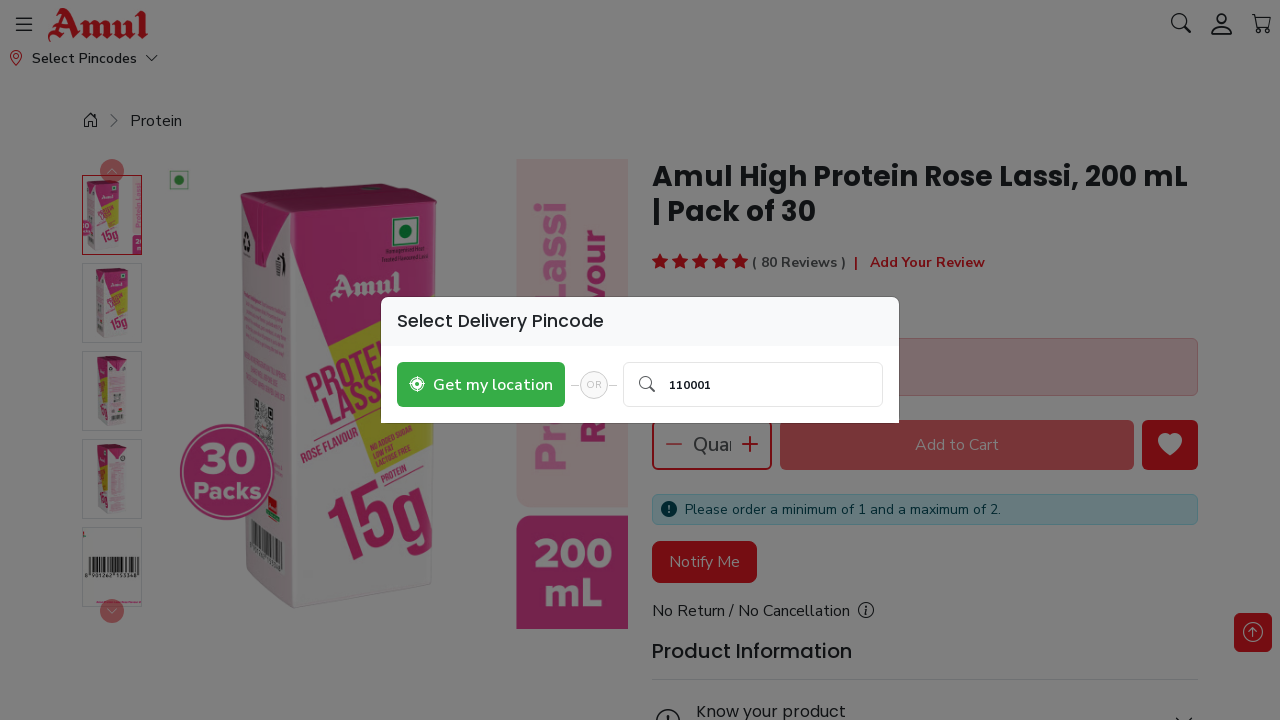

Pressed Enter to select suggestion (fallback)
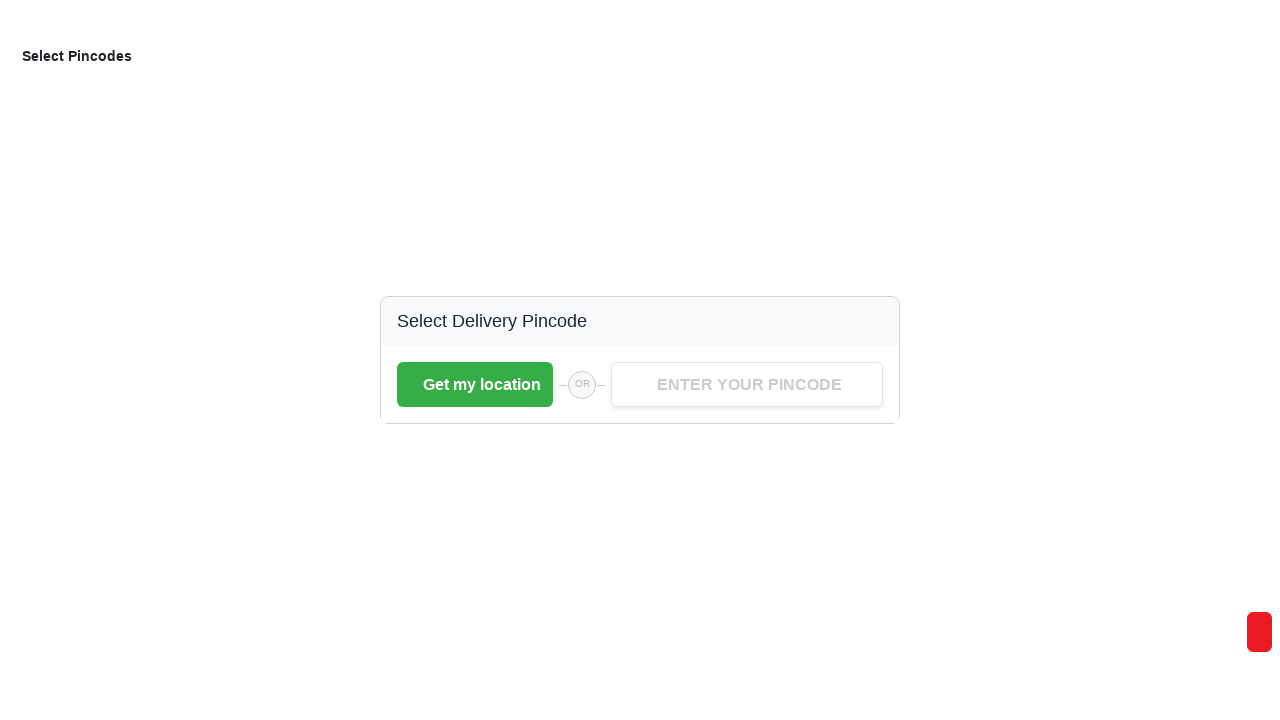

Searched for sold out indicator element
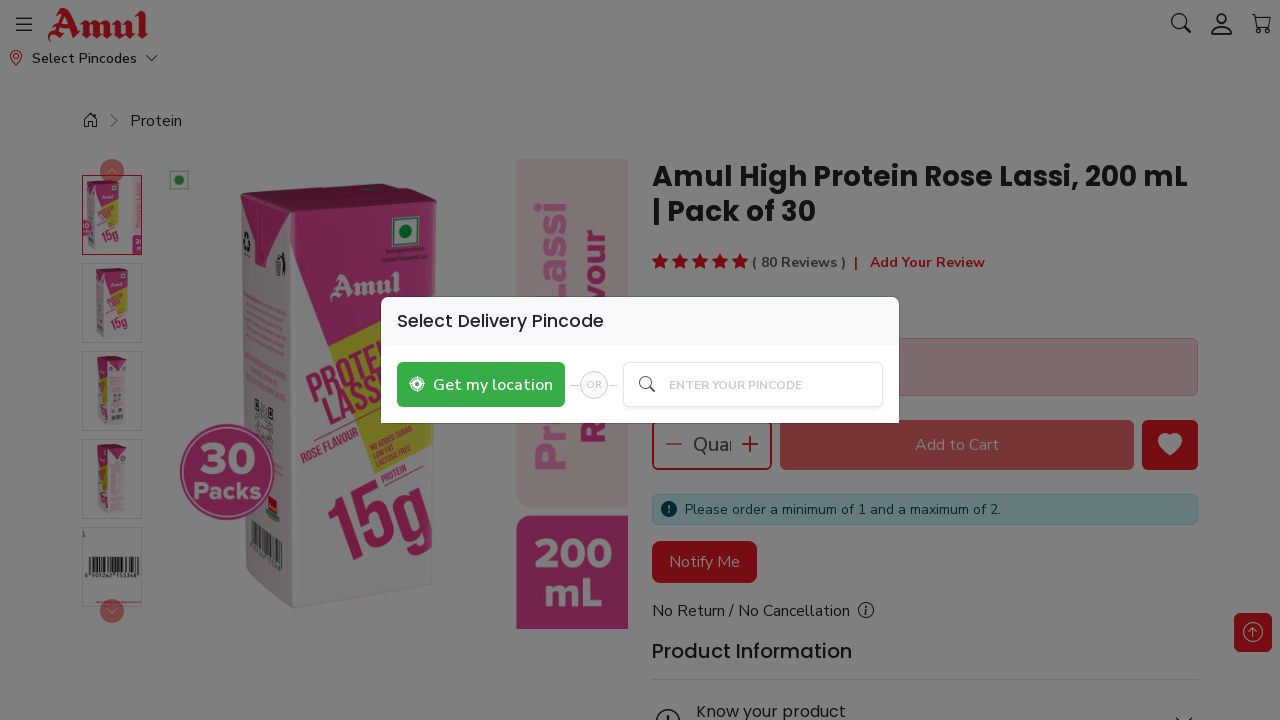

Checked sold out indicator visibility: True
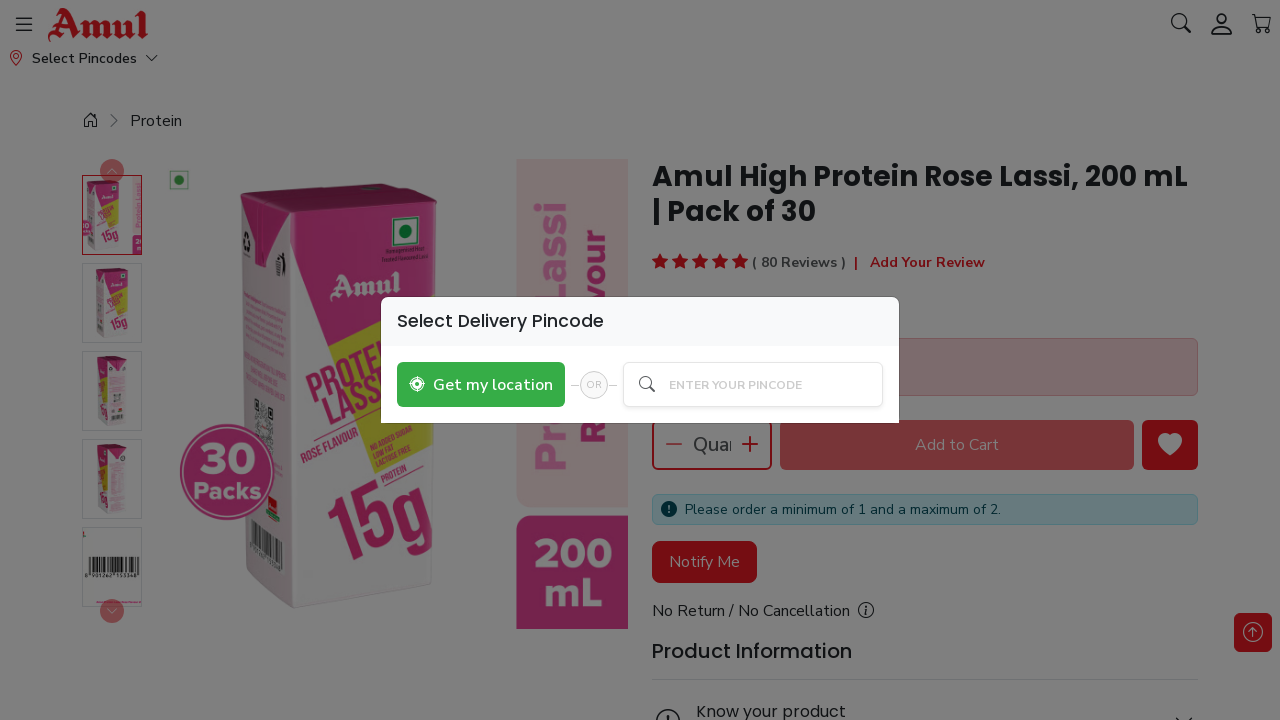

Searched for disabled 'Add to Cart' button
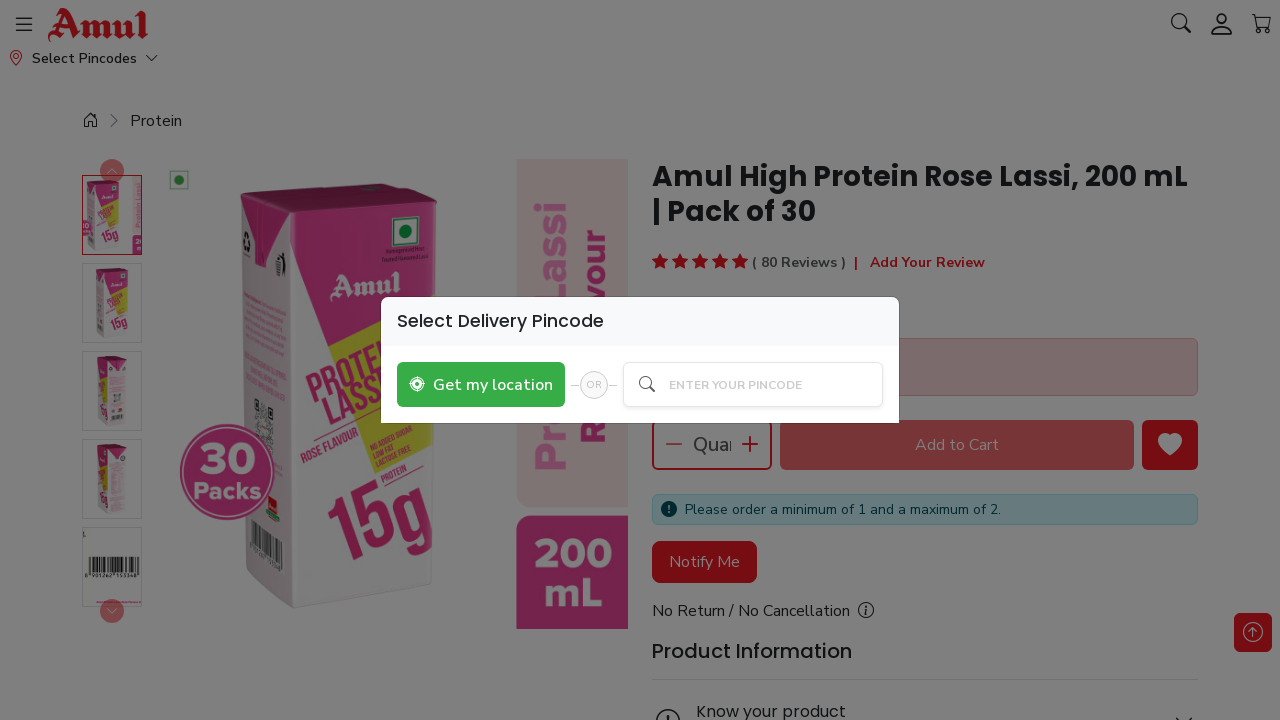

Checked disabled 'Add to Cart' button visibility: True
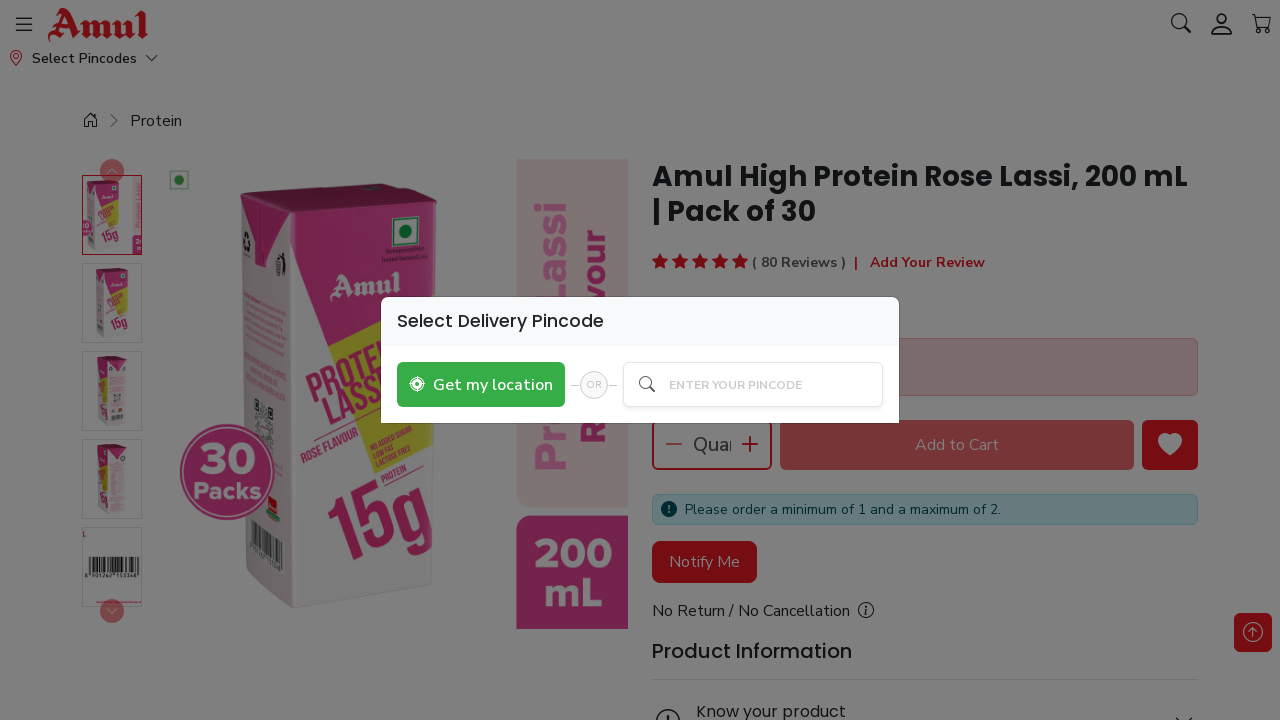

Searched for 'Notify Me' button
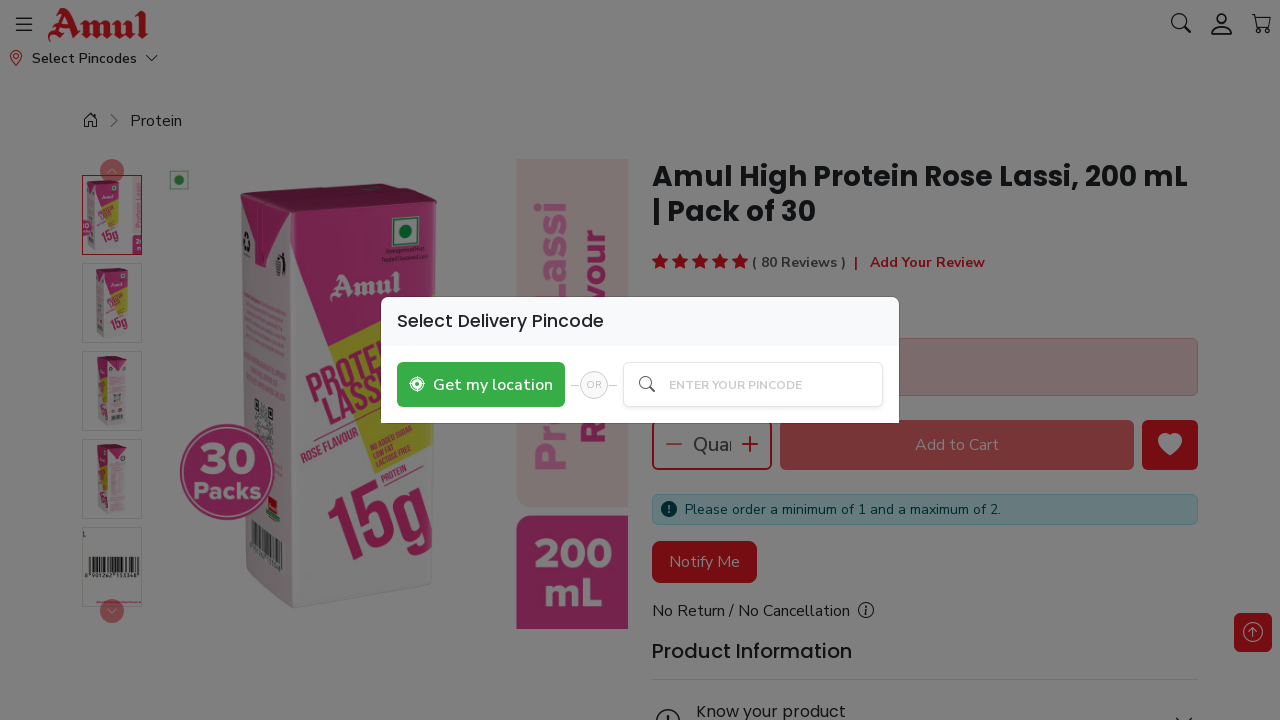

Checked 'Notify Me' button visibility: True
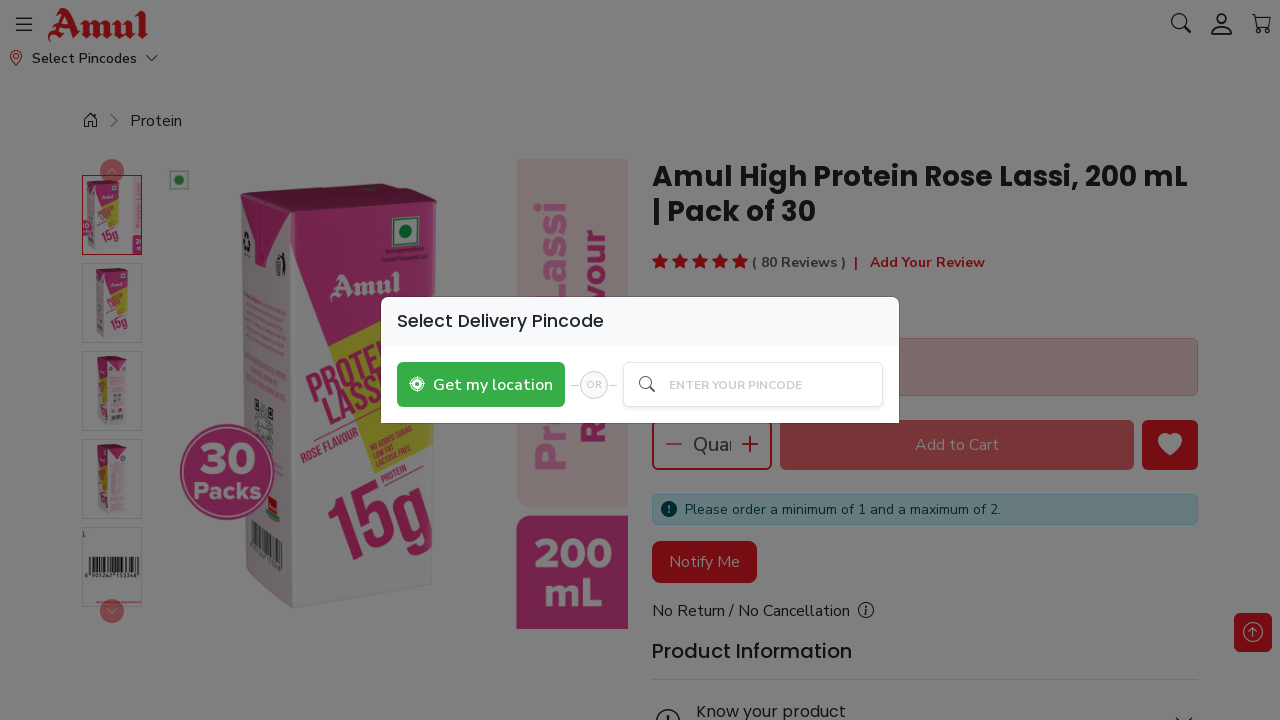

Searched for enabled 'Add to Cart' button
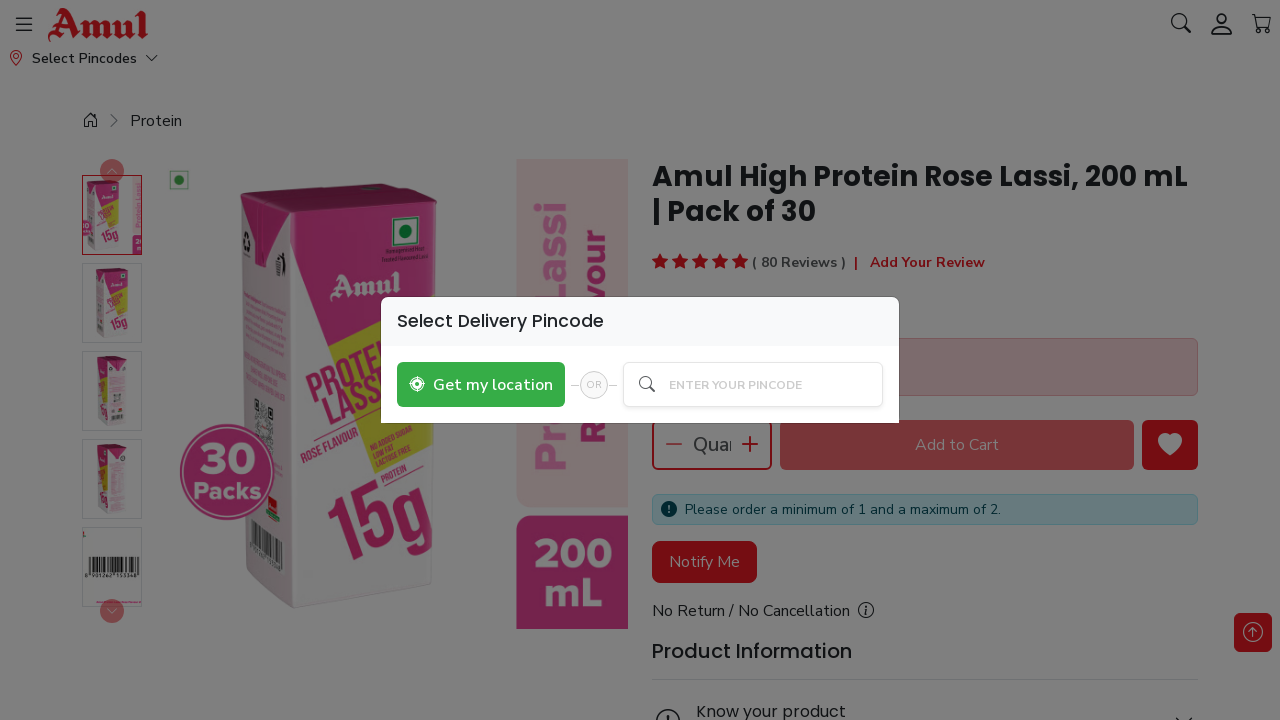

Checked enabled 'Add to Cart' button visibility: True
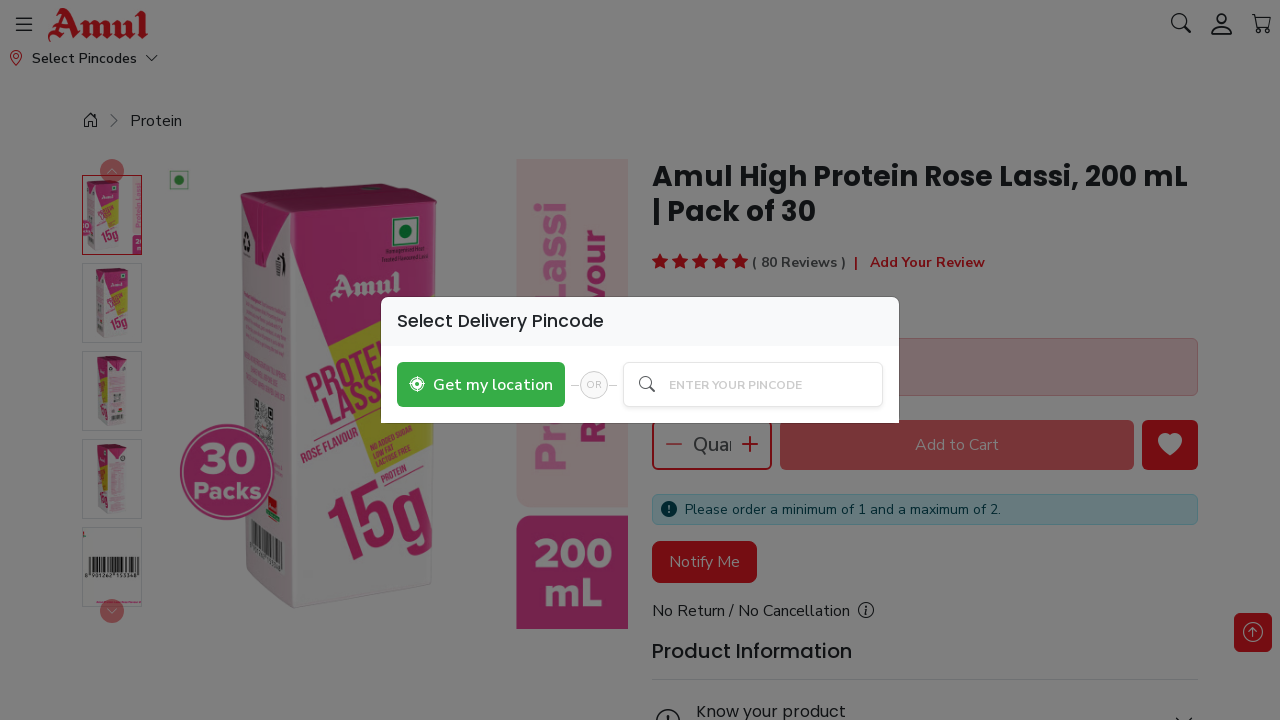

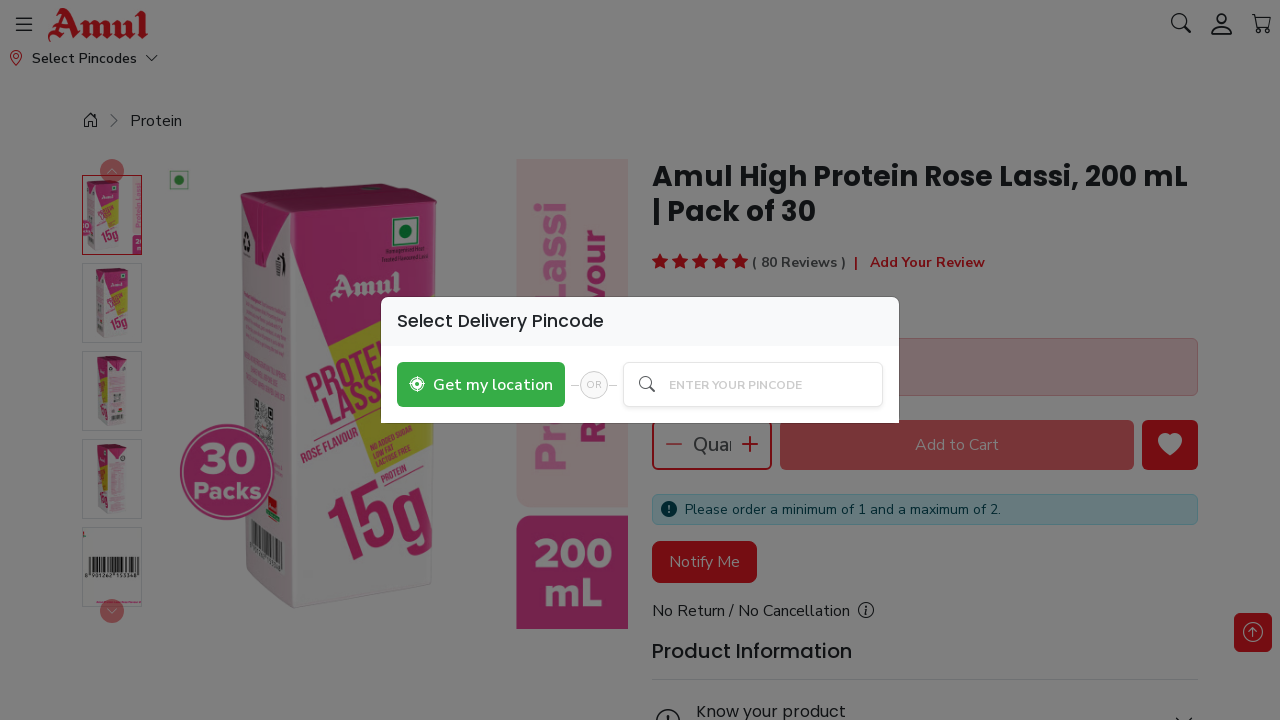